Tests frame/iframe handling by switching between multiple frames, filling text inputs in each frame, and clicking a radio button in a nested iframe.

Starting URL: https://ui.vision/demo/webtest/frames/

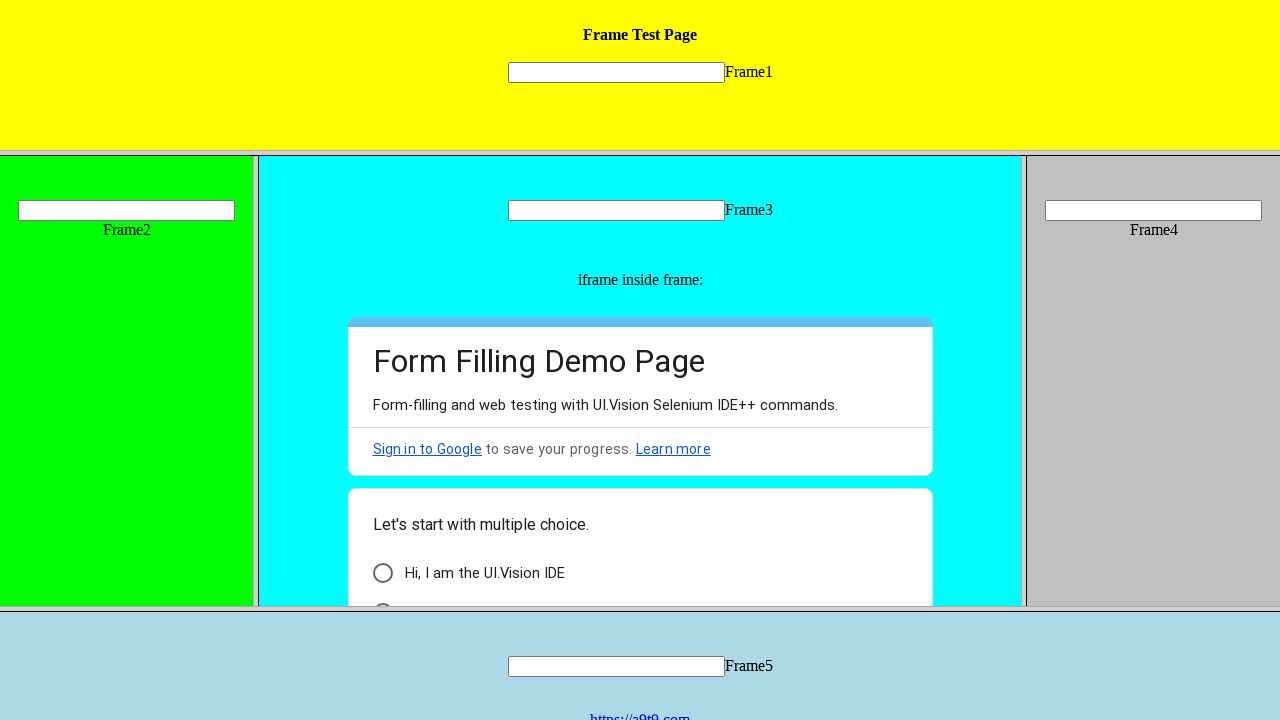

Filled text input in frame 1 with 'san' on frame[src='frame_1.html'] >> internal:control=enter-frame >> input[name='mytext1
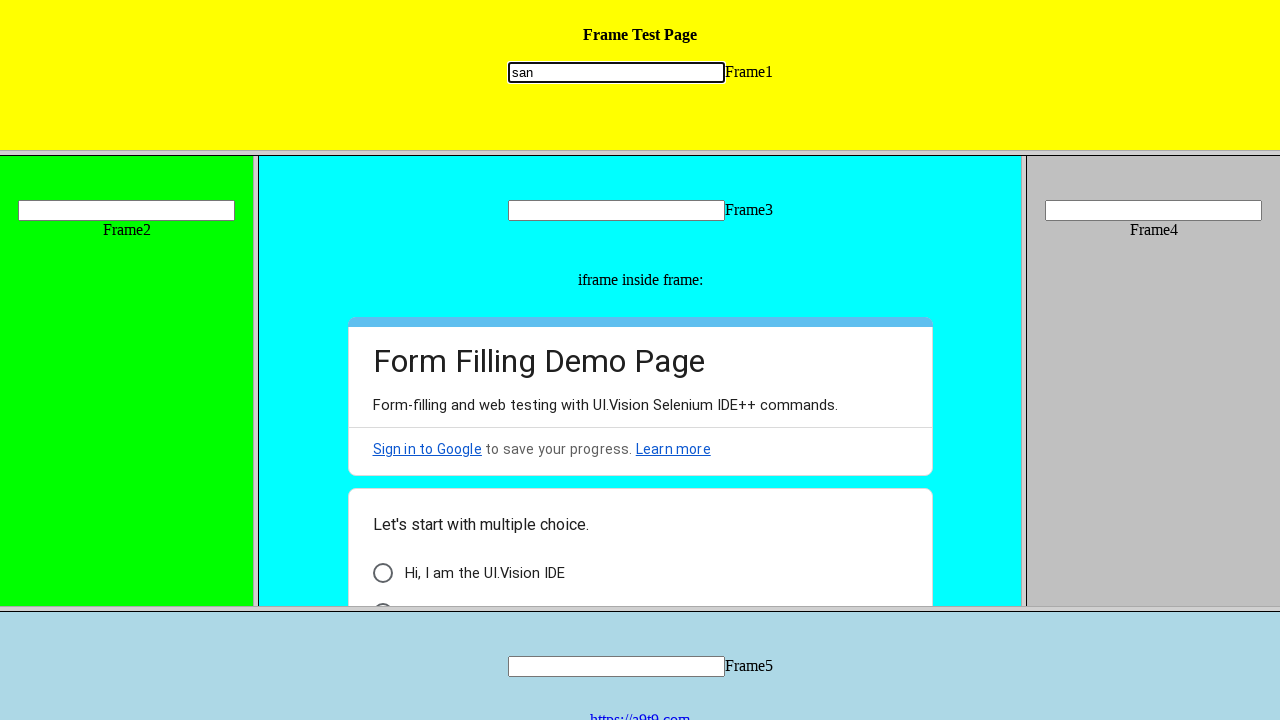

Filled text input in frame 2 with 'Santosh' on frame[src='frame_2.html'] >> internal:control=enter-frame >> input[name='mytext2
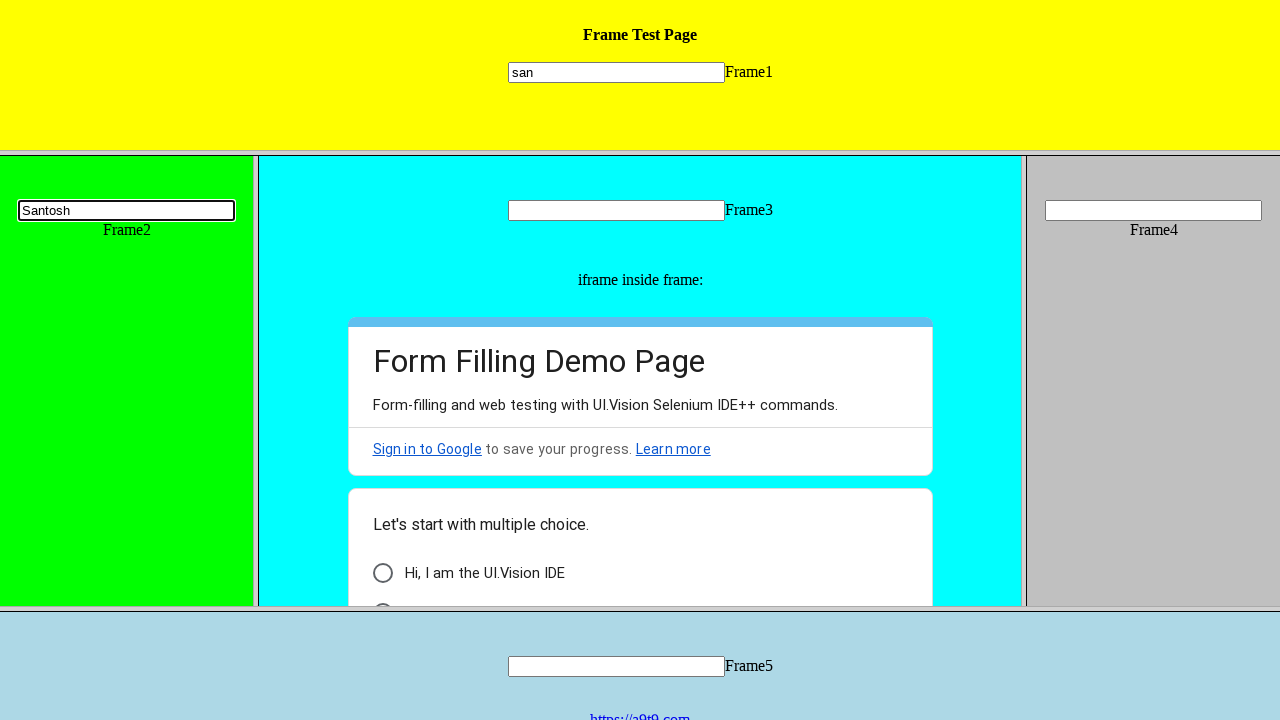

Filled text input in frame 3 with 'Frame 3' on frame[src='frame_3.html'] >> internal:control=enter-frame >> input[name='mytext3
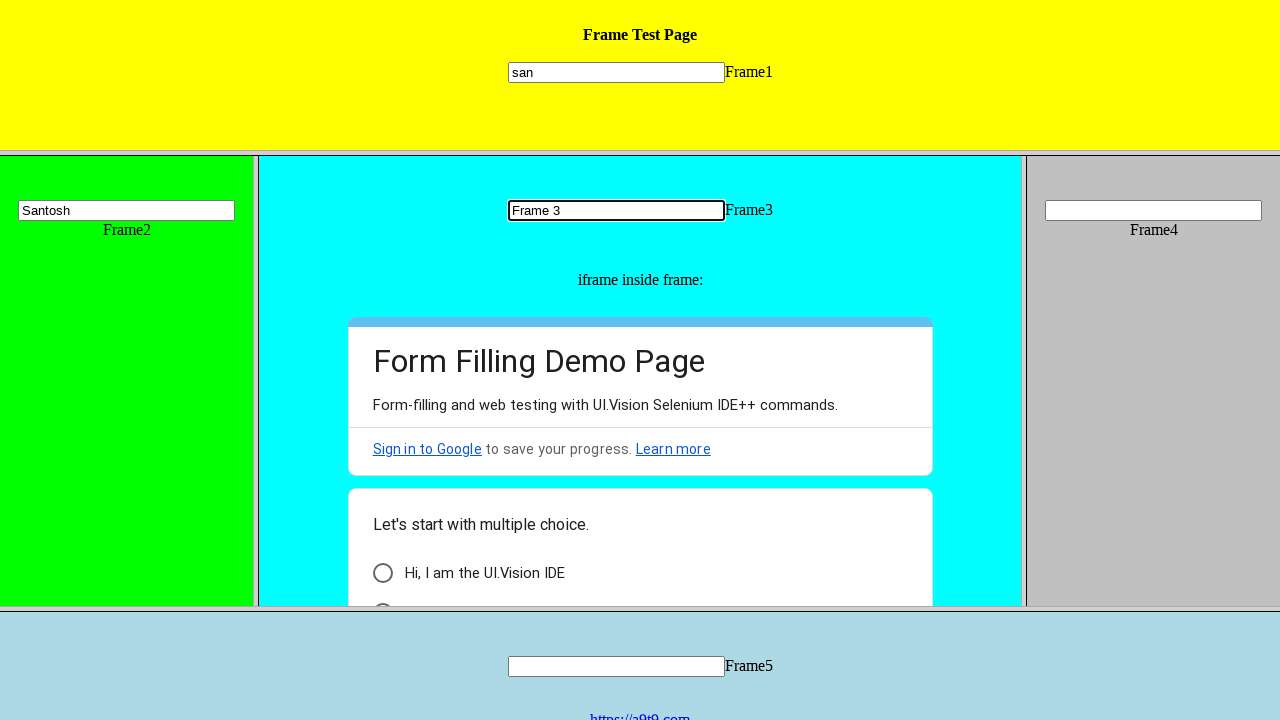

Clicked radio button in nested iframe within frame 3 at (382, 573) on frame[src='frame_3.html'] >> internal:control=enter-frame >> iframe >> nth=0 >> 
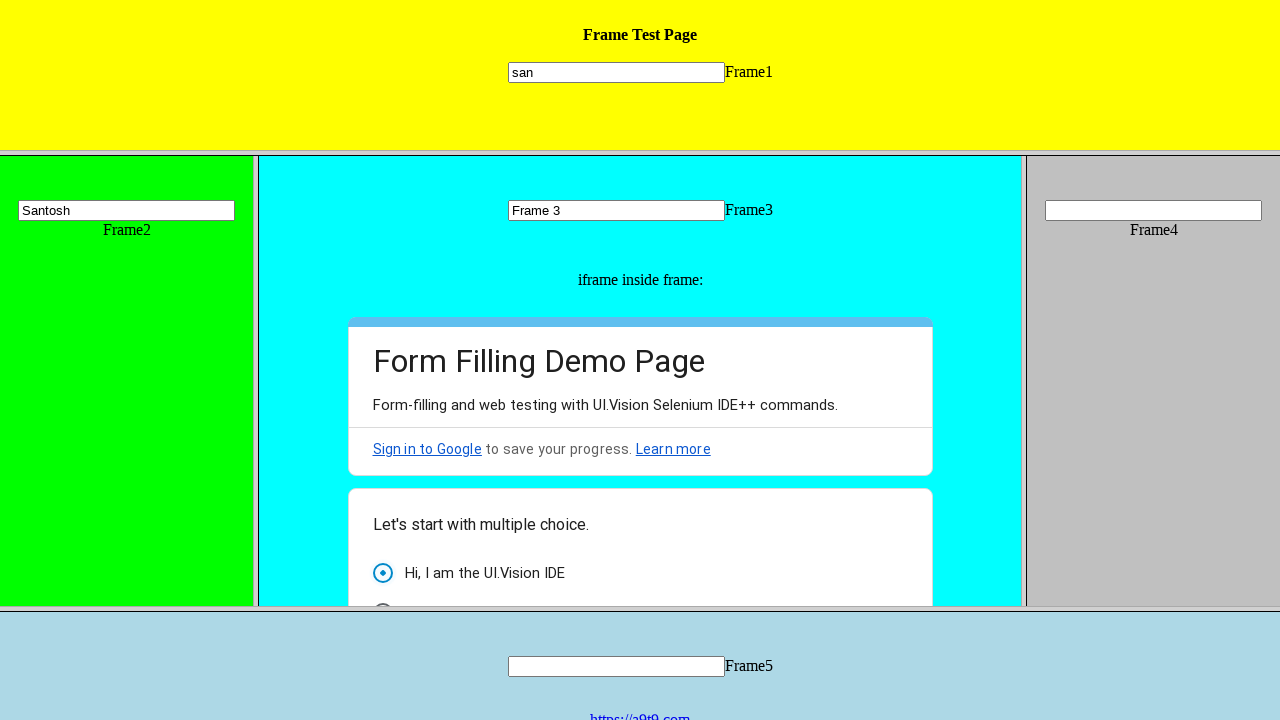

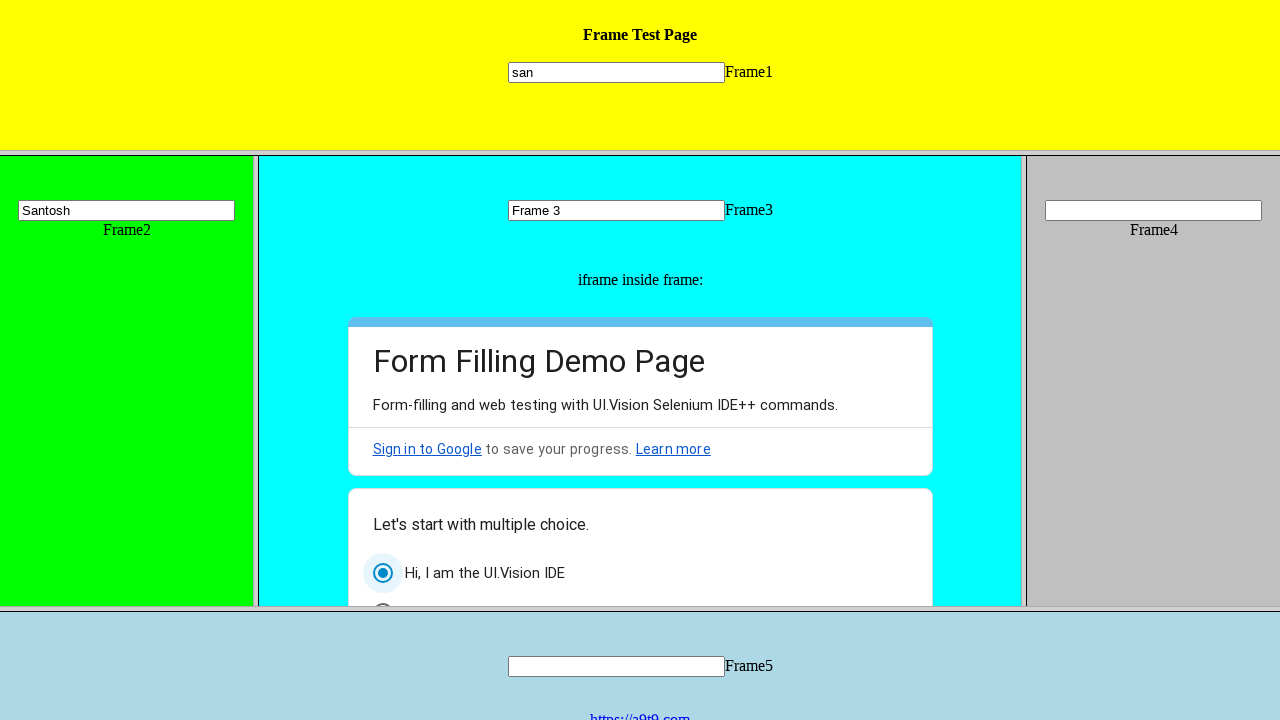